Tests drag and drop functionality by dragging an element and dropping it onto a target element within an iframe

Starting URL: http://jqueryui.com/droppable/

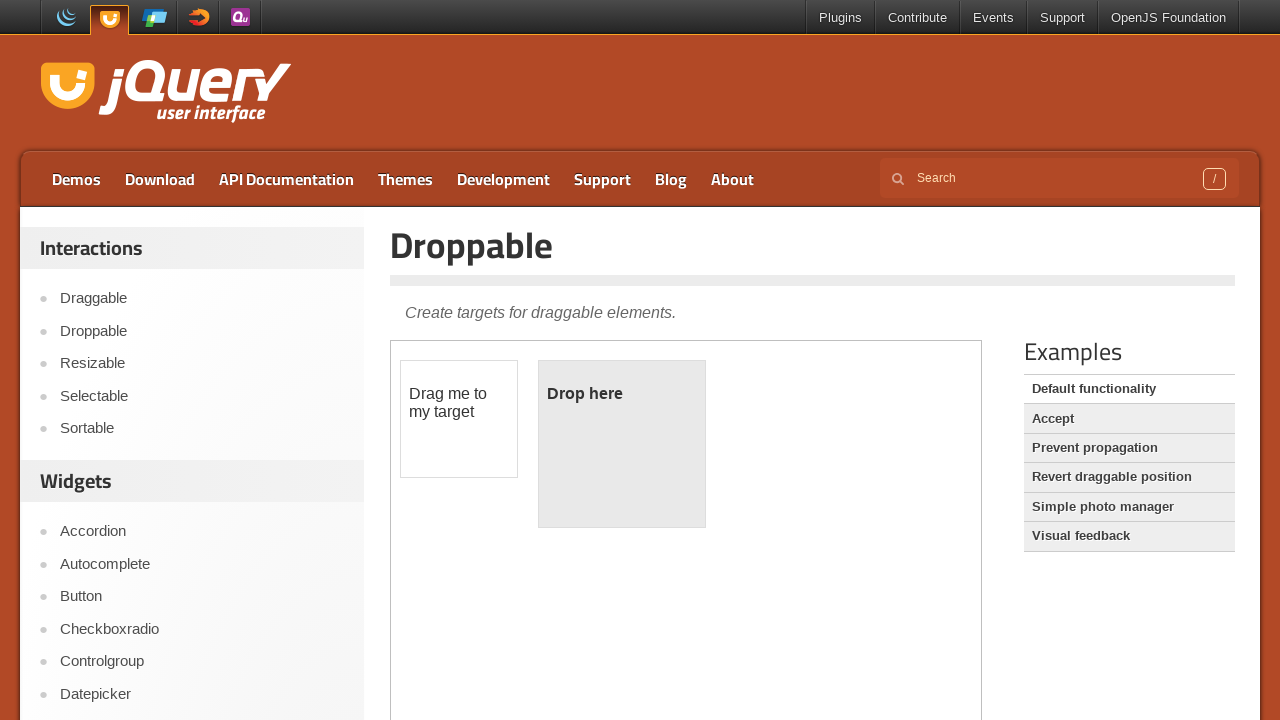

Dragged draggable element to droppable target within iframe at (622, 444)
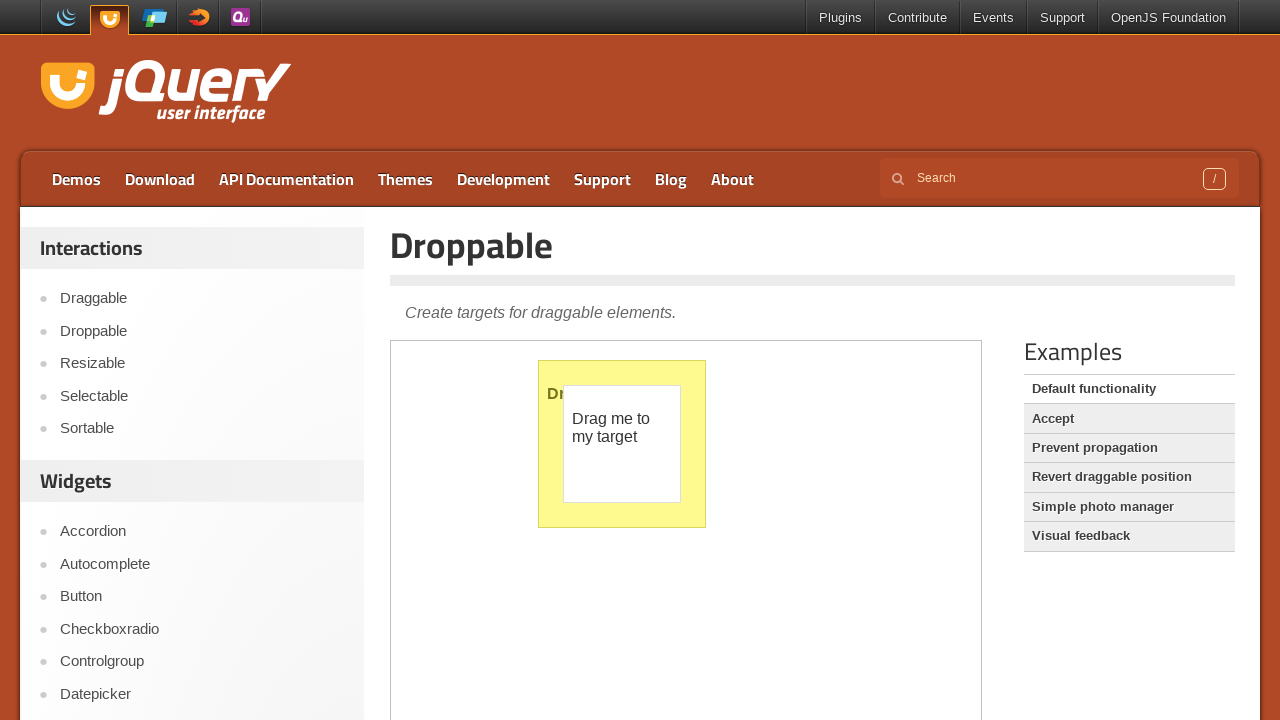

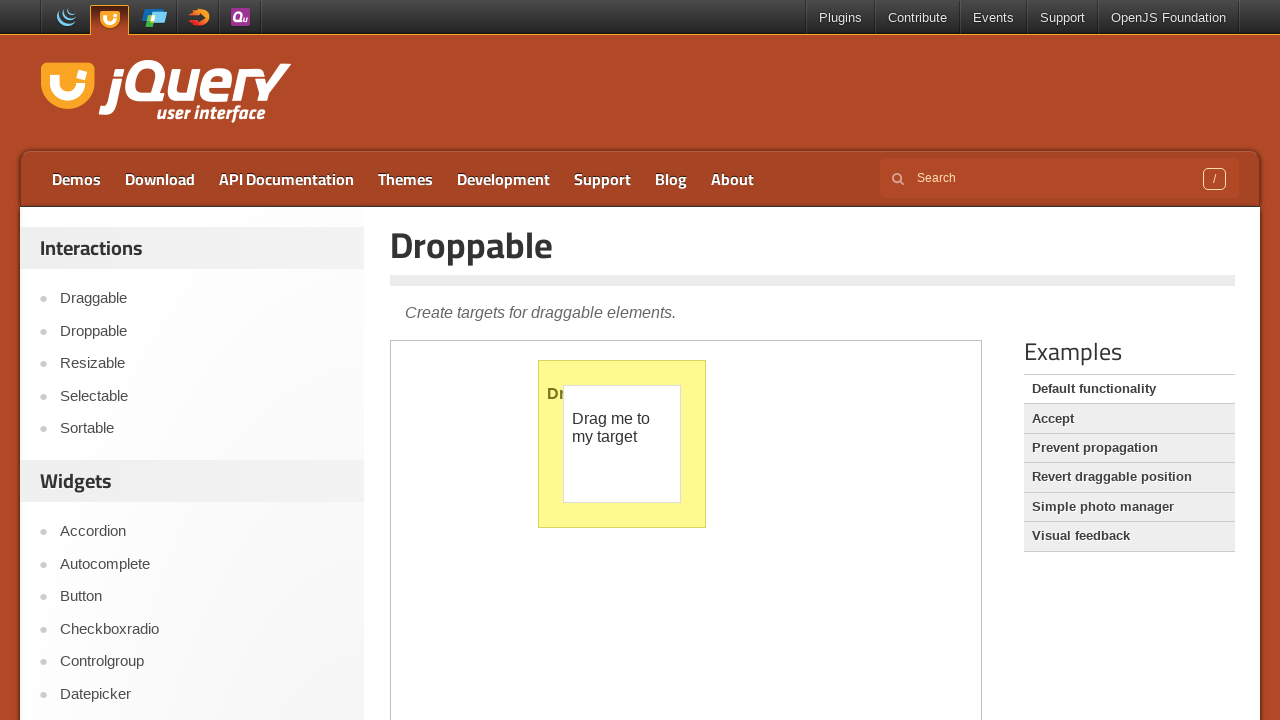